Tests checkbox interaction on a form by clicking a Sports checkbox twice to toggle its state

Starting URL: https://demoqa.com/automation-practice-form

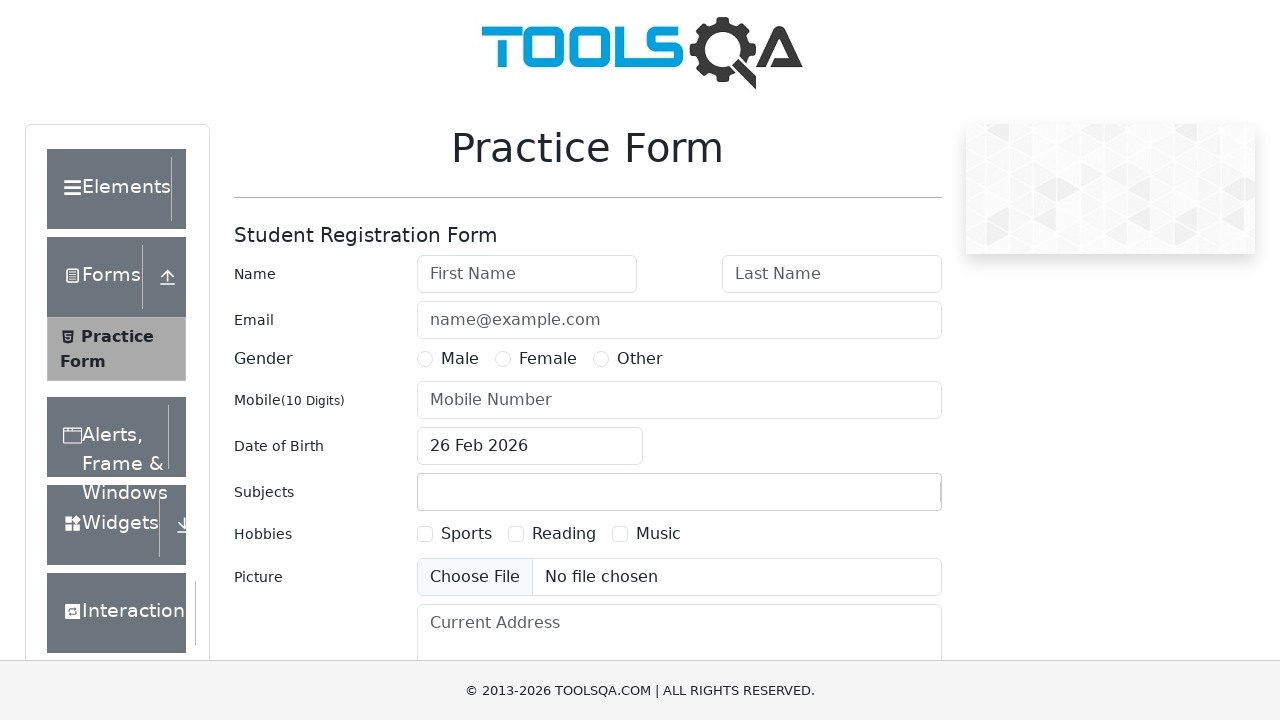

Clicked Sports checkbox to check it at (466, 534) on xpath=//label[normalize-space()='Sports']
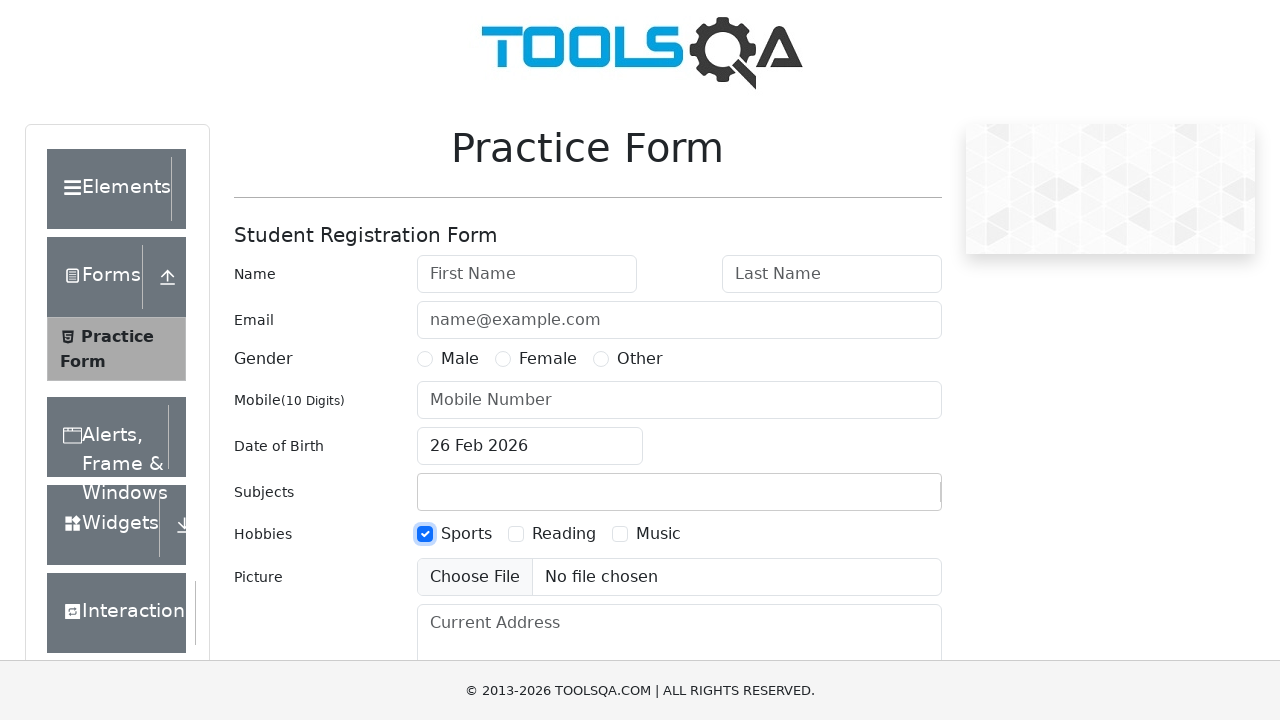

Waited for 5 seconds
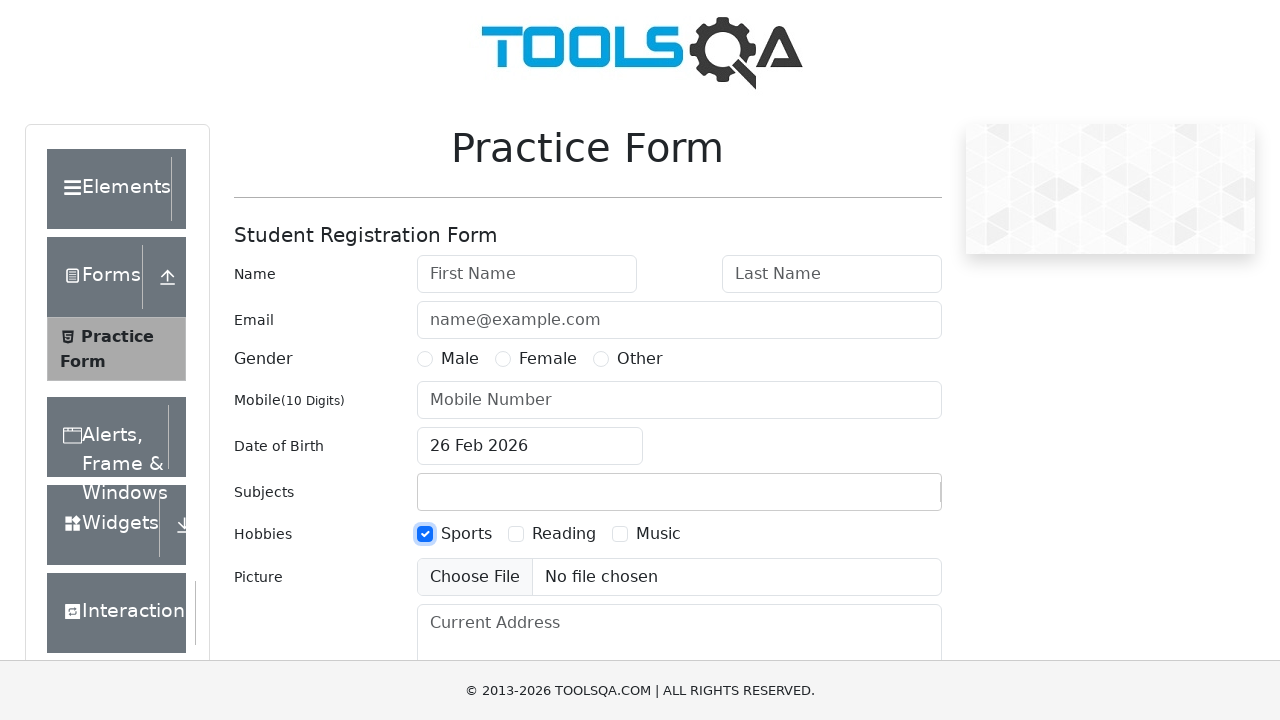

Clicked Sports checkbox again to uncheck it at (466, 534) on xpath=//label[normalize-space()='Sports']
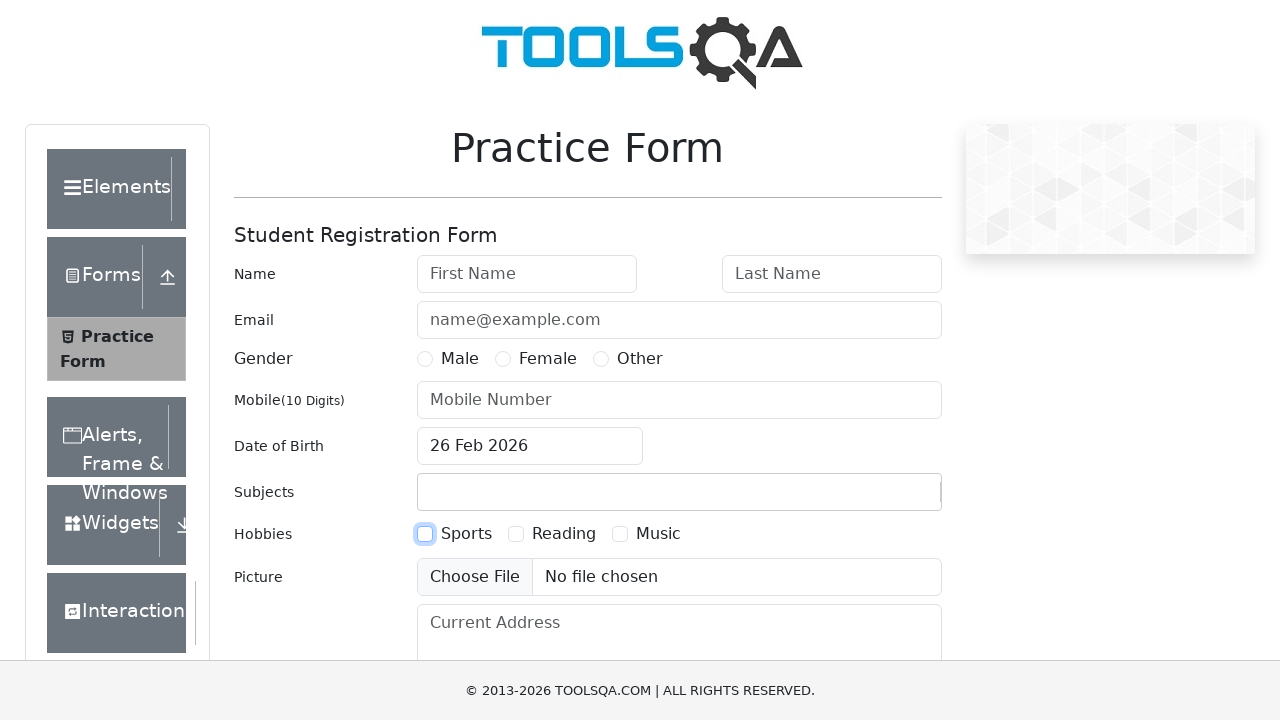

Retrieved Sports checkbox label text: 'Sports'
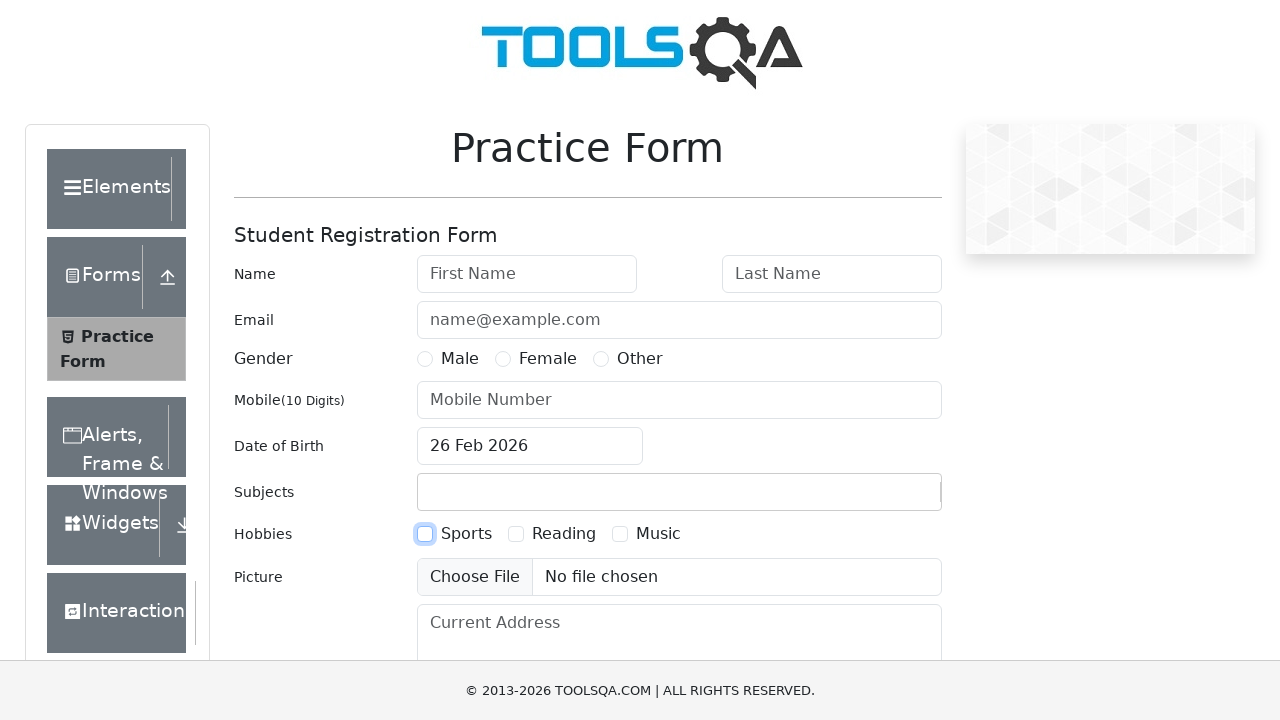

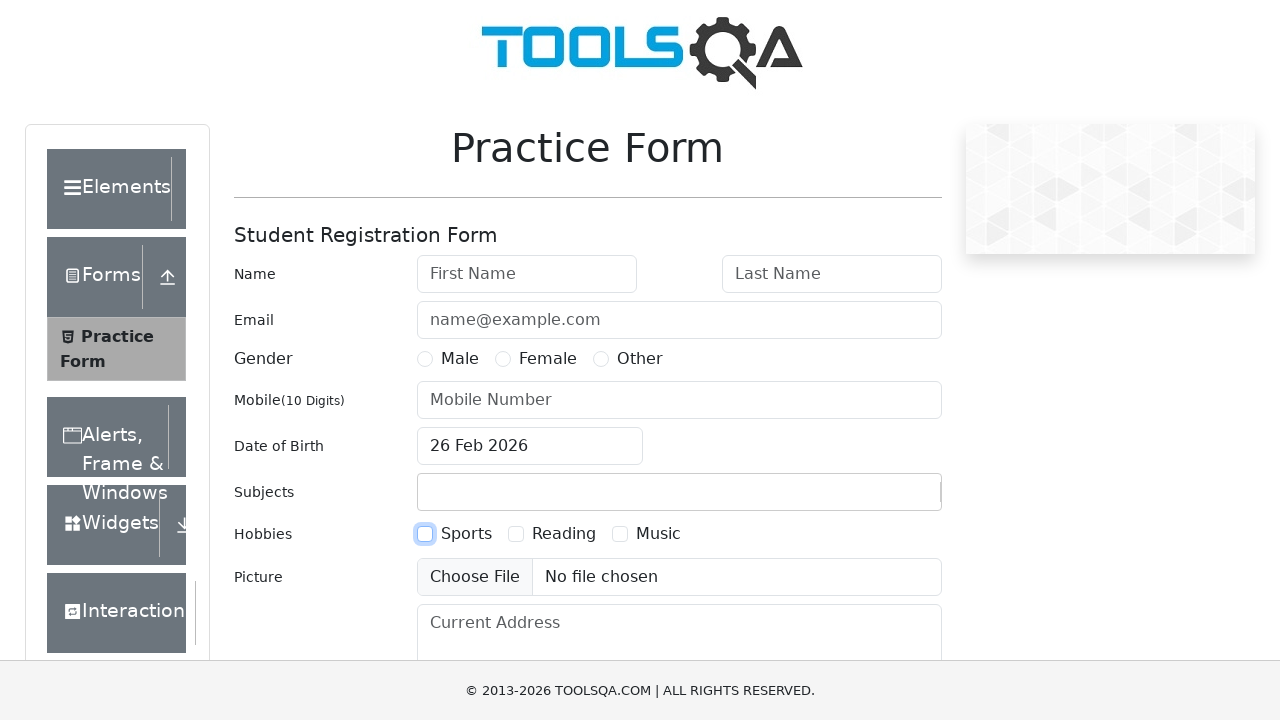